Tests page scrolling functionality by scrolling down to the "CYDEO" link at the bottom of a large page, then scrolling back up to the "Home" link at the top.

Starting URL: https://practice.cydeo.com/large

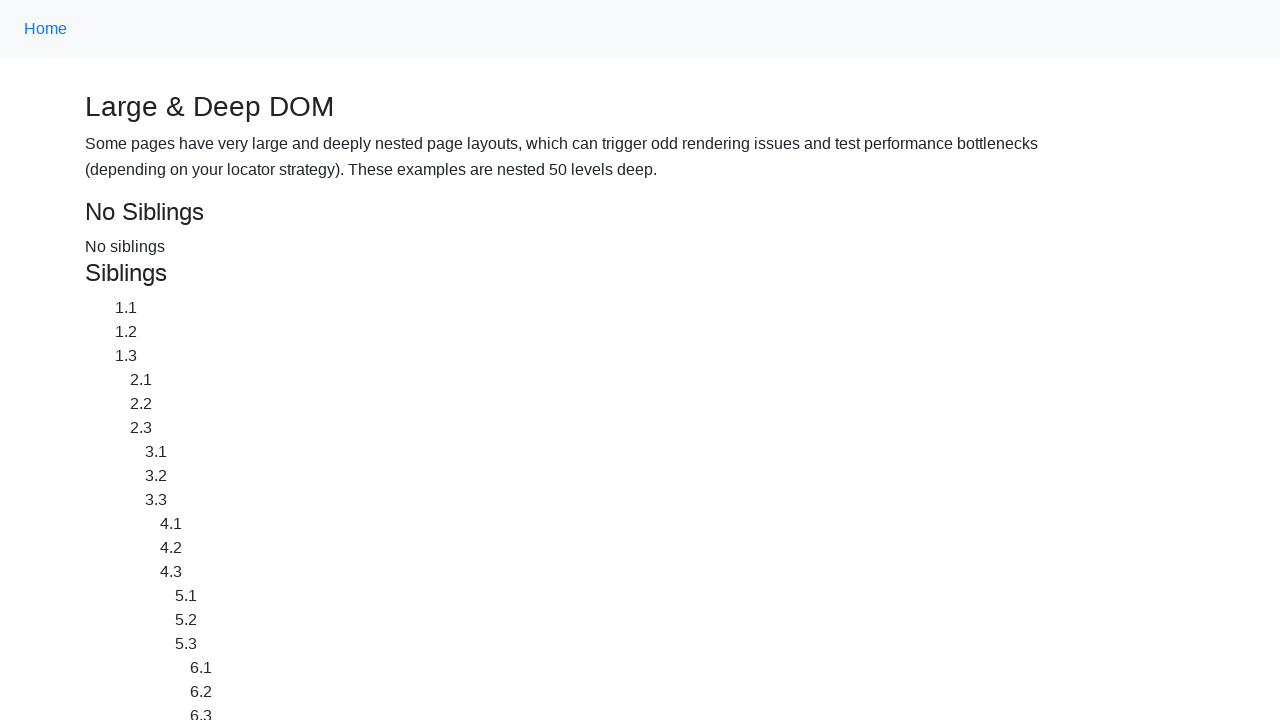

Located CYDEO link at the bottom of the page
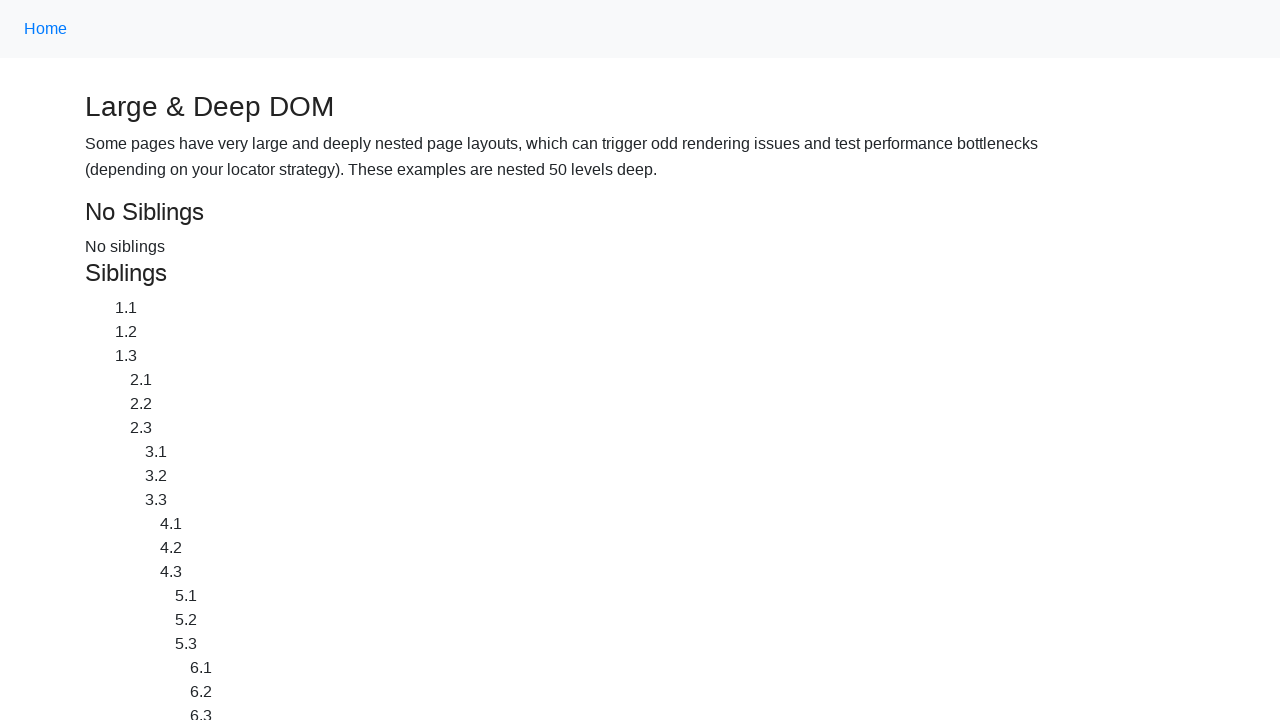

Located Home link at the top of the page
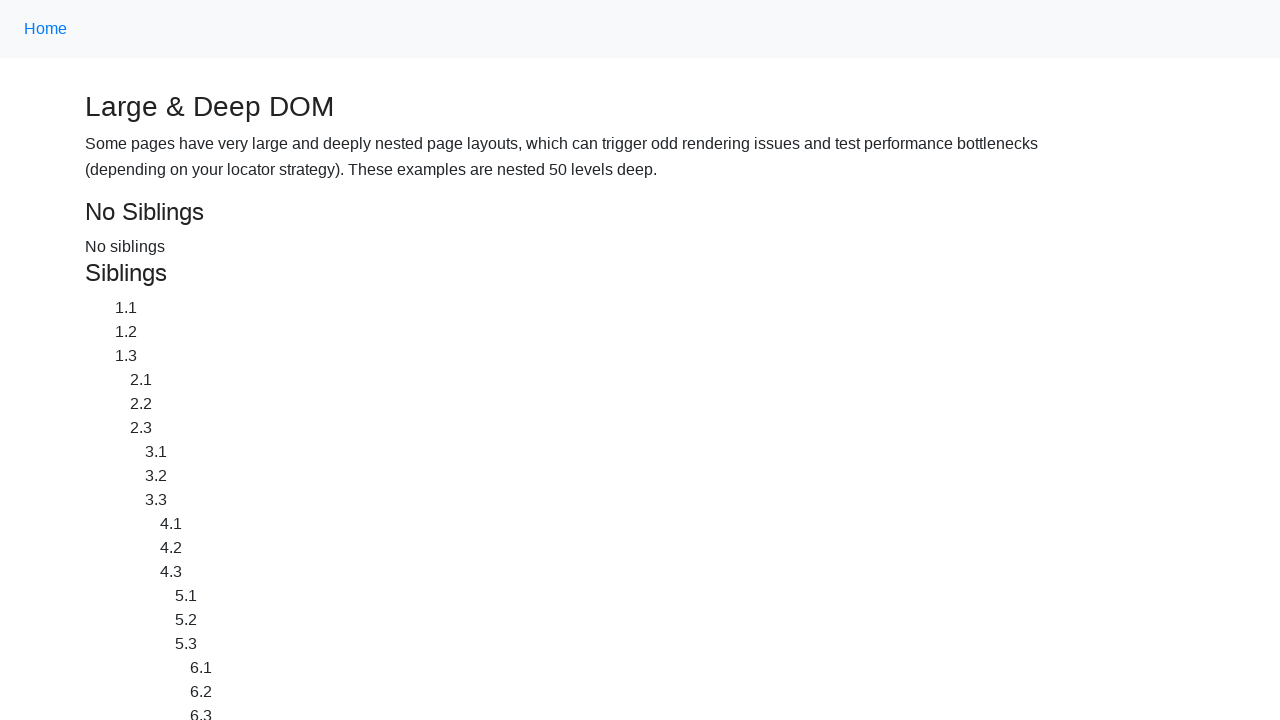

Scrolled down to CYDEO link at bottom of page
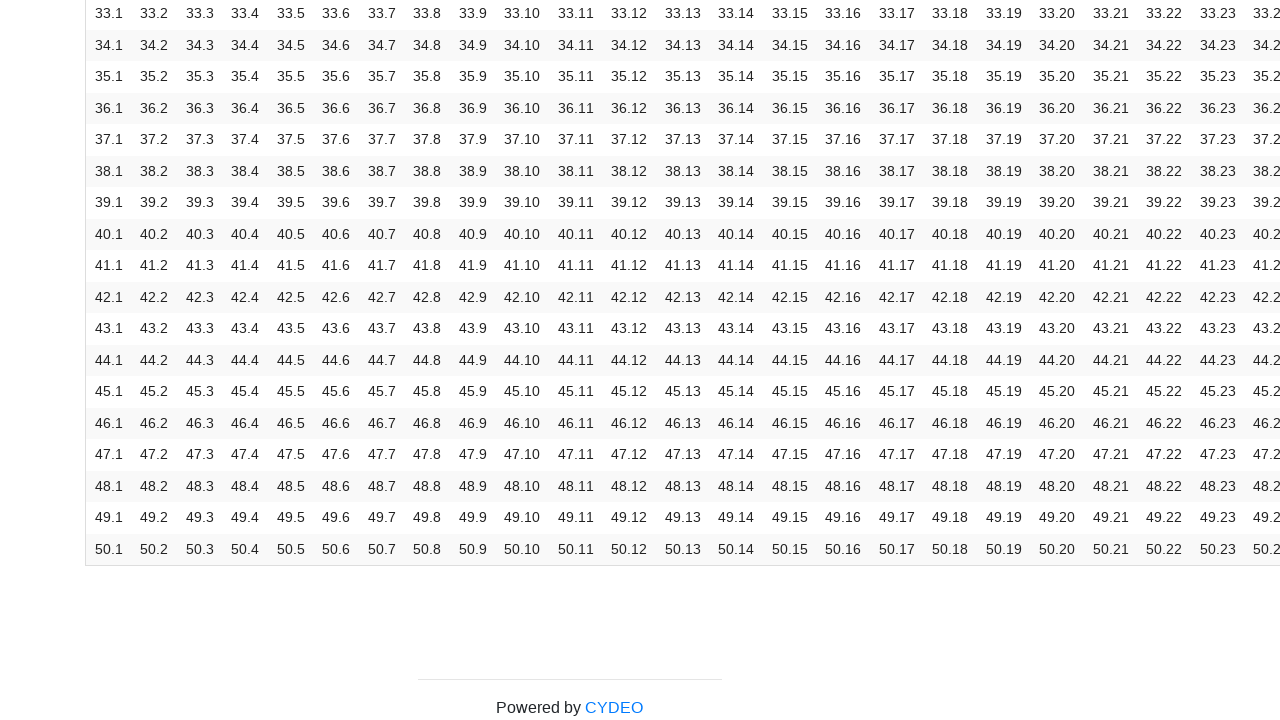

Waited 2 seconds to observe scroll to CYDEO link
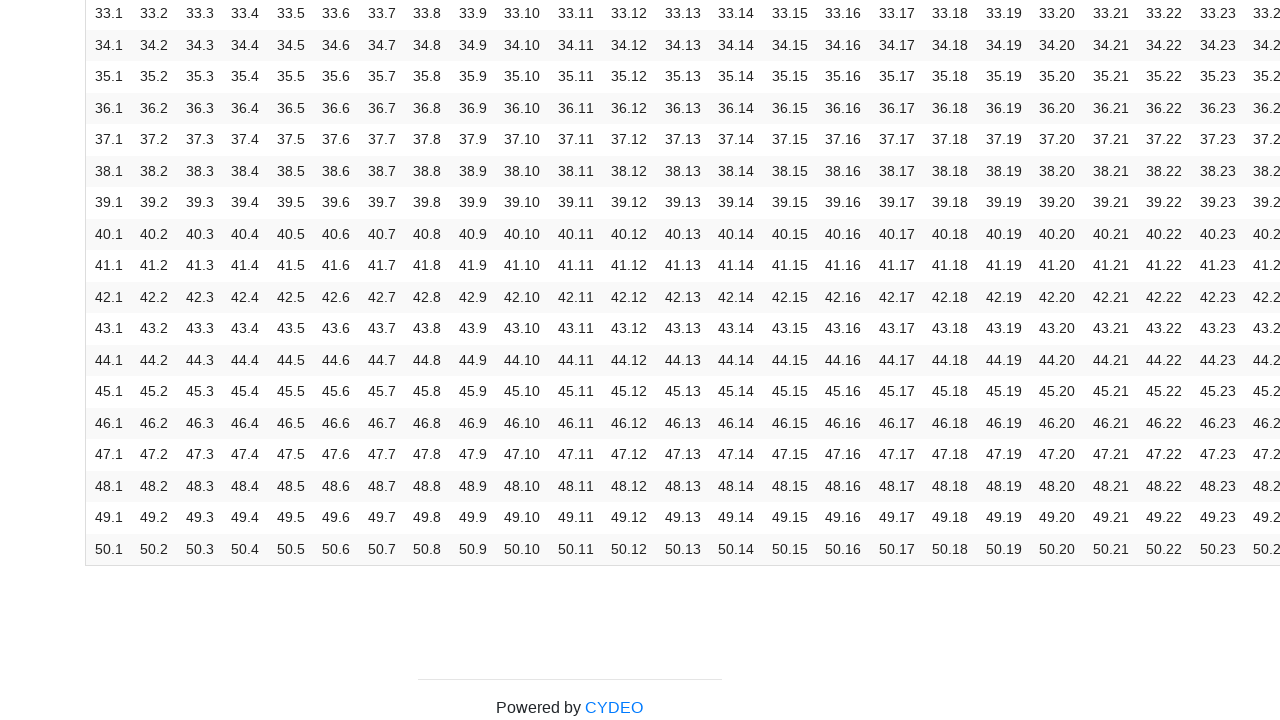

Scrolled back up to Home link at top of page
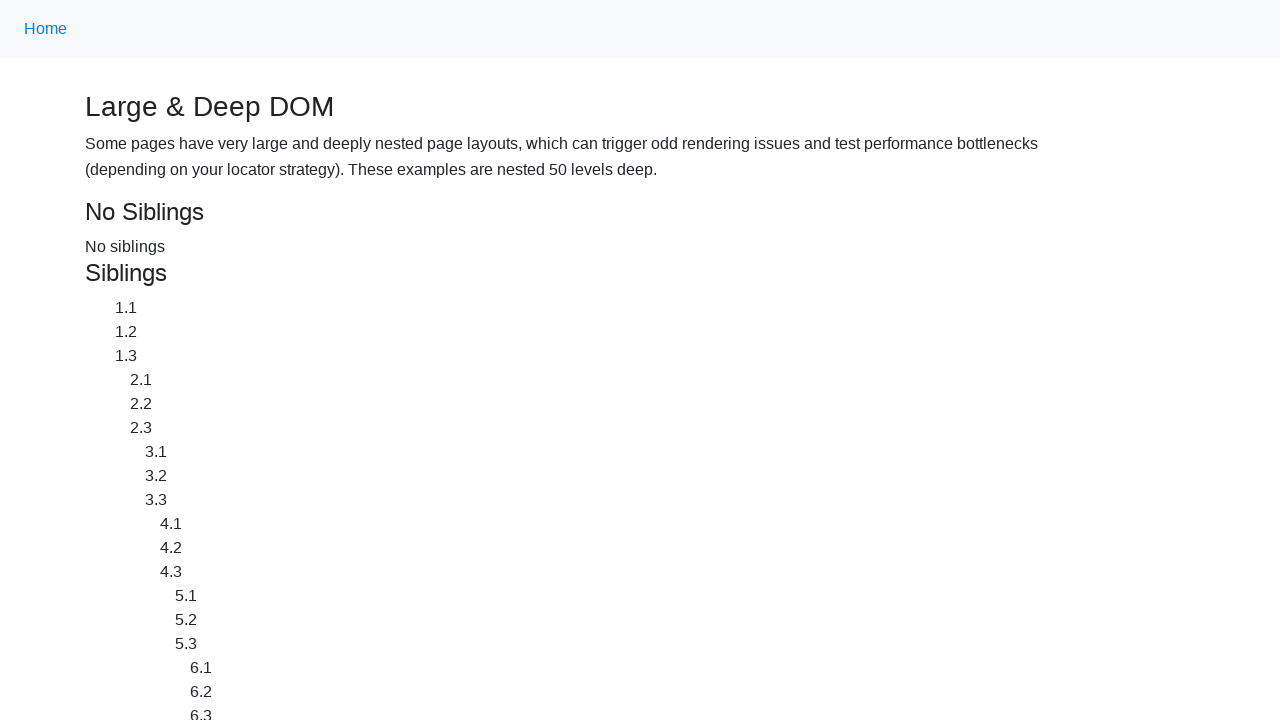

Waited 2 seconds to observe scroll back to Home link
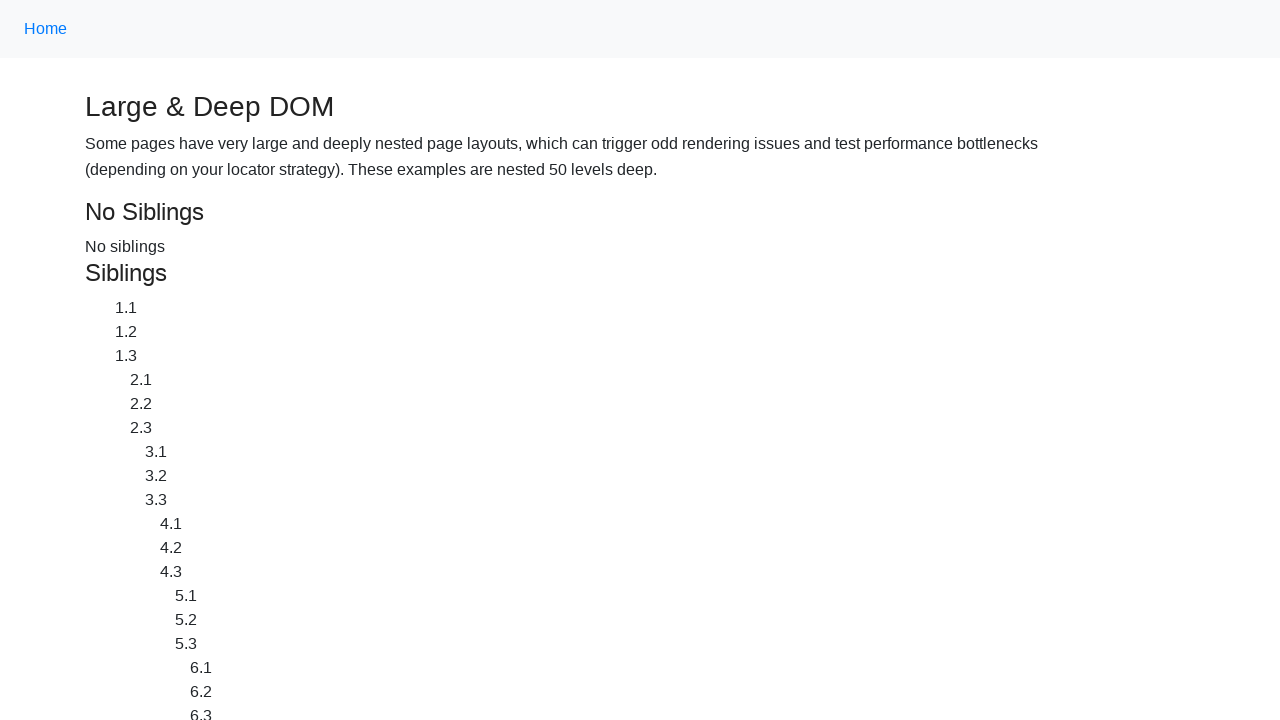

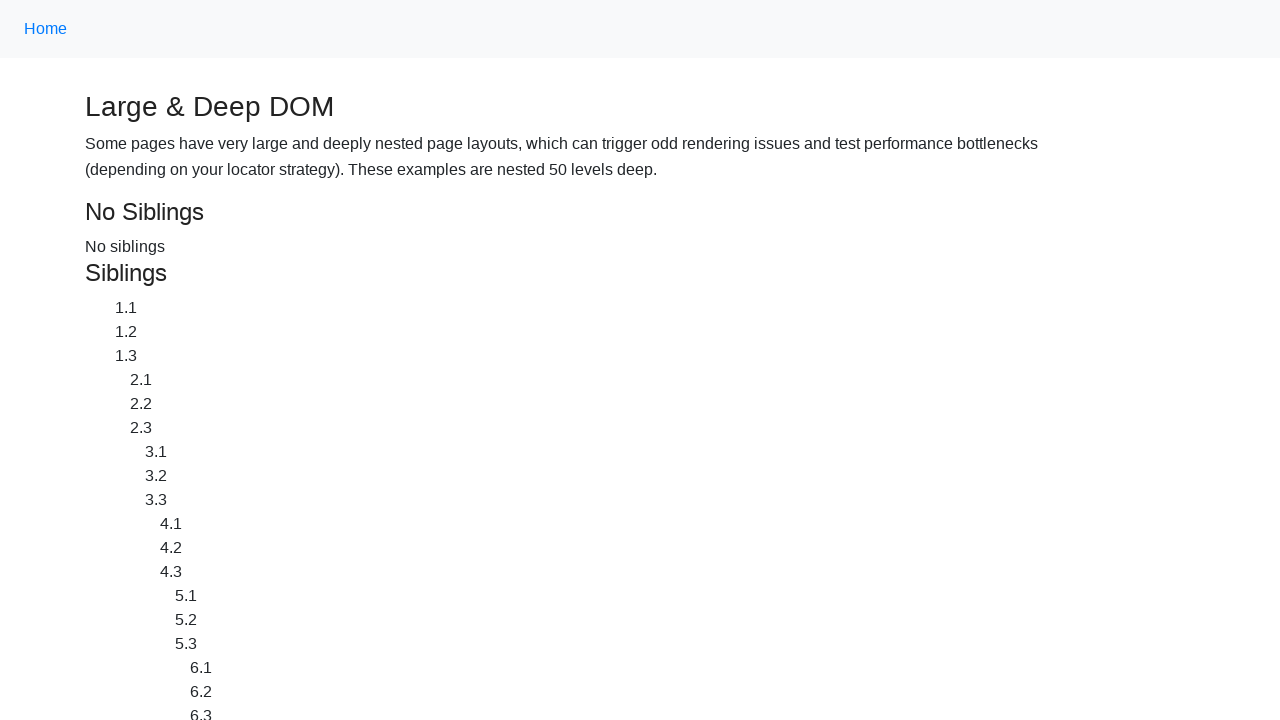